Tests hover functionality on a sandbox automation testing website by clicking on a "Hover" element and hovering over a specific element to trigger a tooltip or hover effect

Starting URL: https://automatenow.io/sandbox-automation-testing-practice-website/

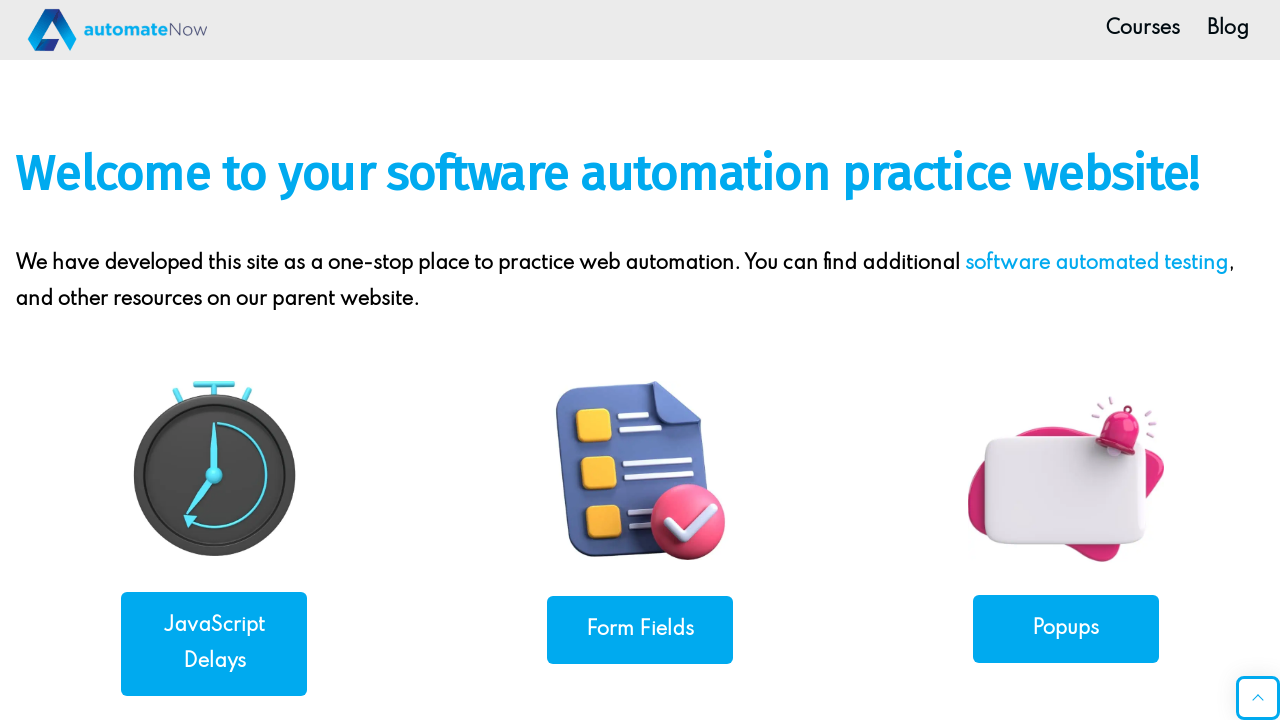

Navigated to sandbox automation testing practice website
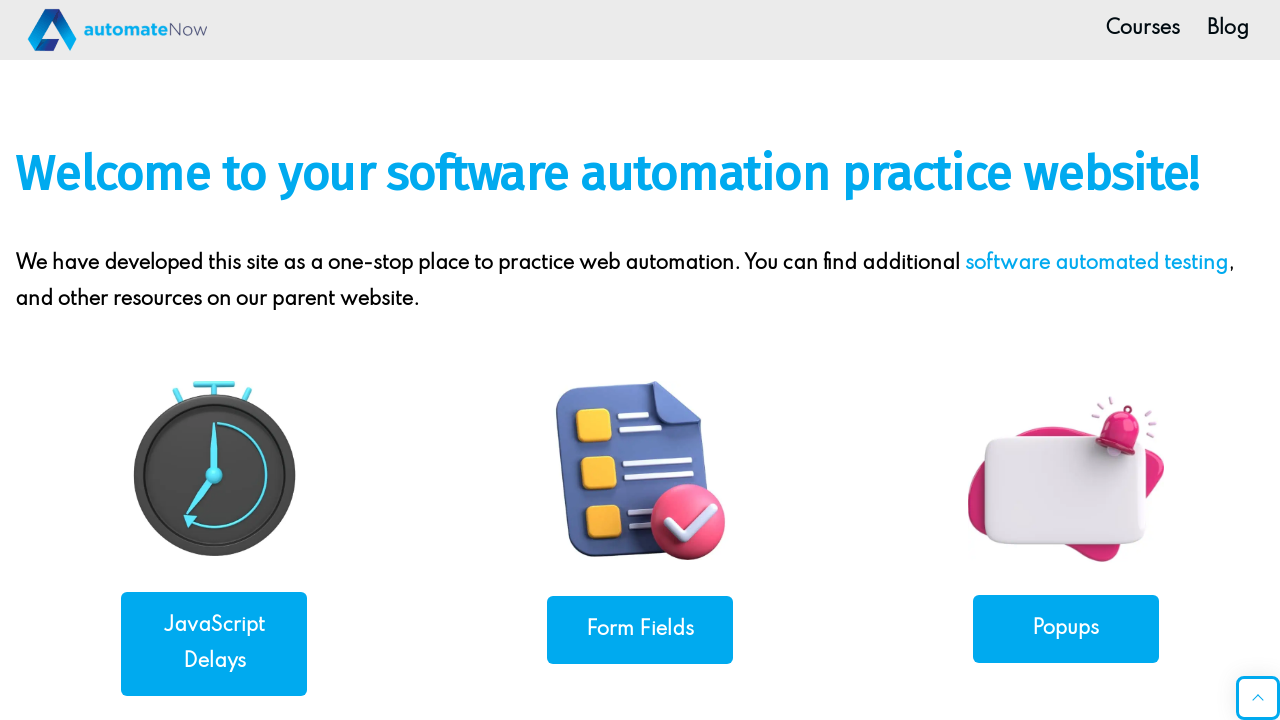

Clicked on the Hover element at (1066, 360) on text=Hover
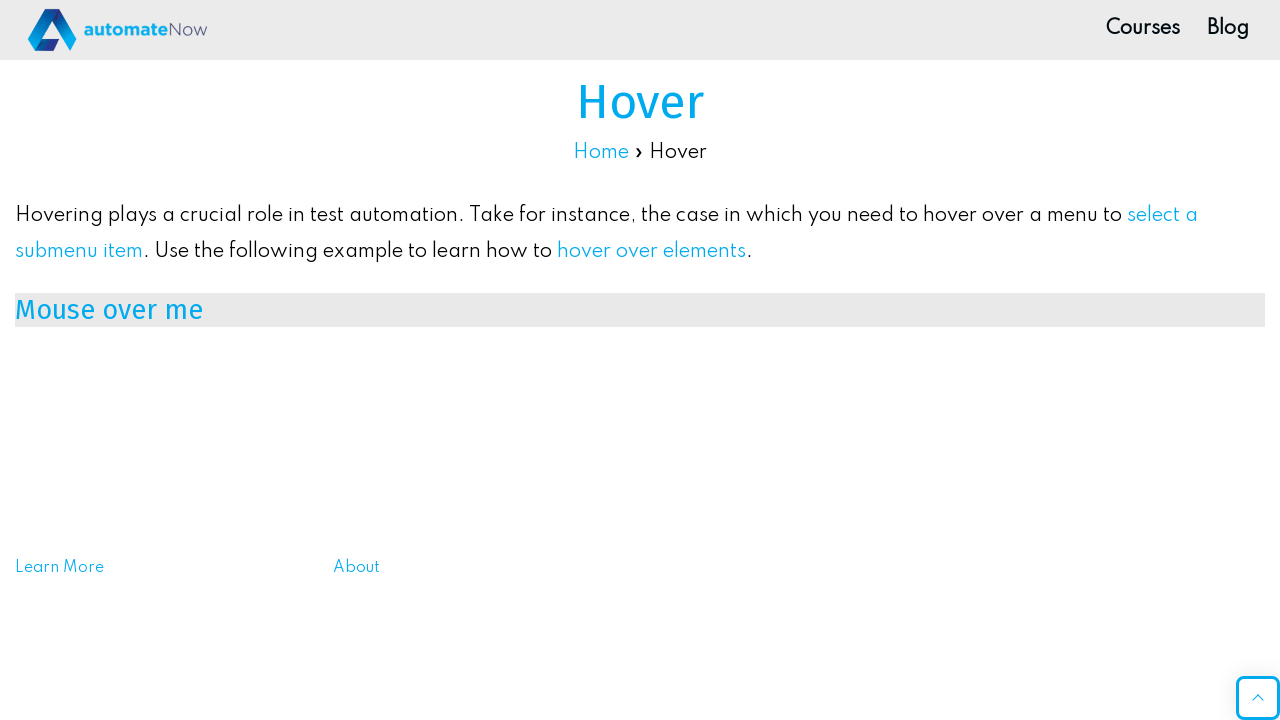

Hovered over mouse_over element to trigger tooltip at (640, 310) on #mouse_over
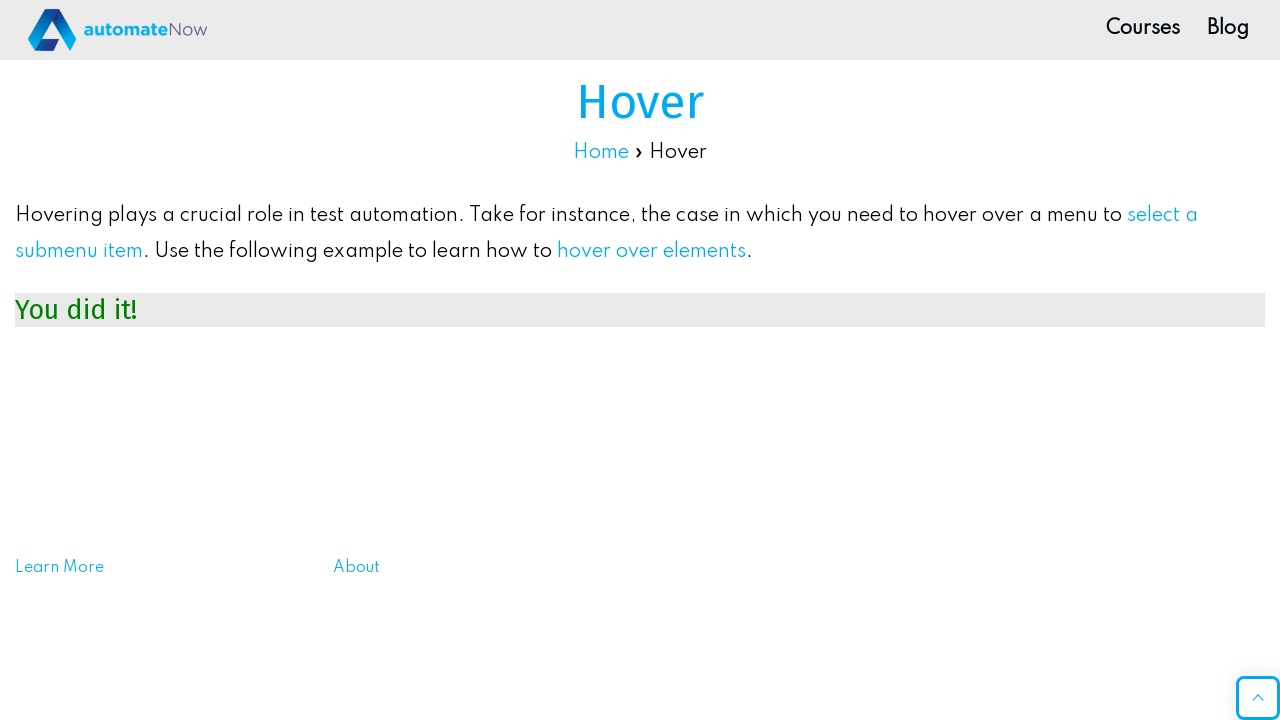

Retrieved text content from hovered element: 'You did it!'
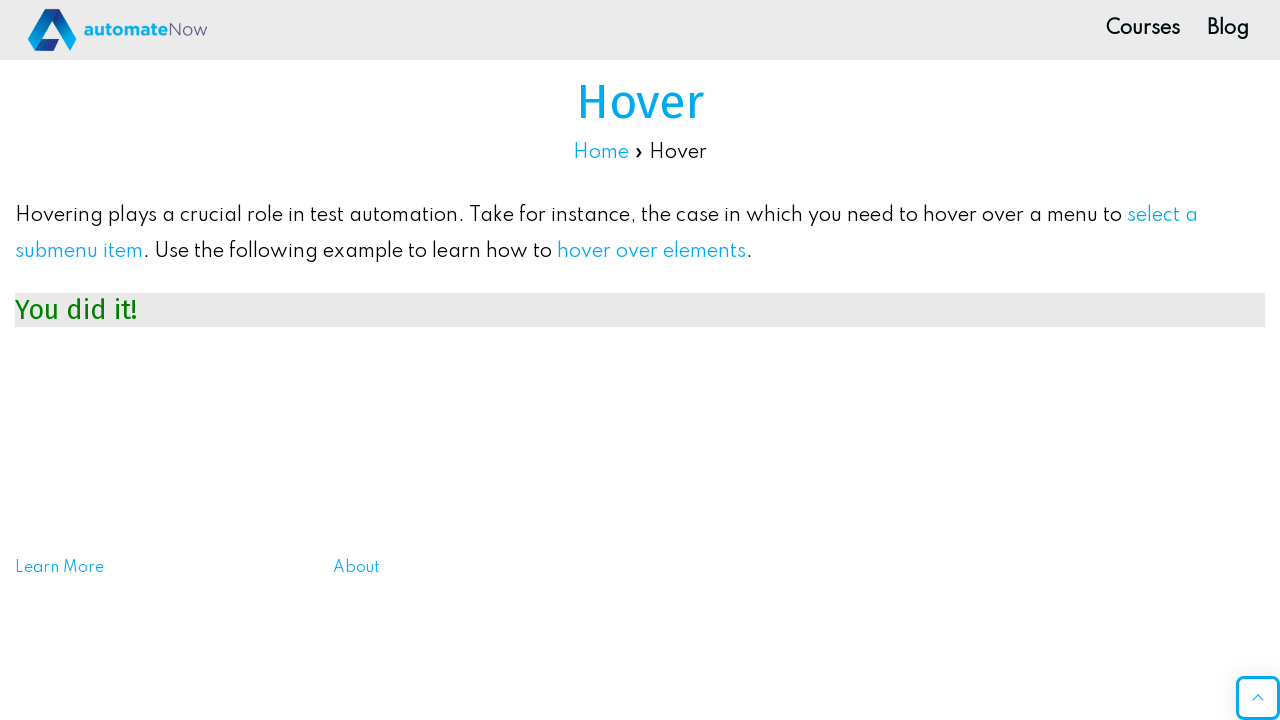

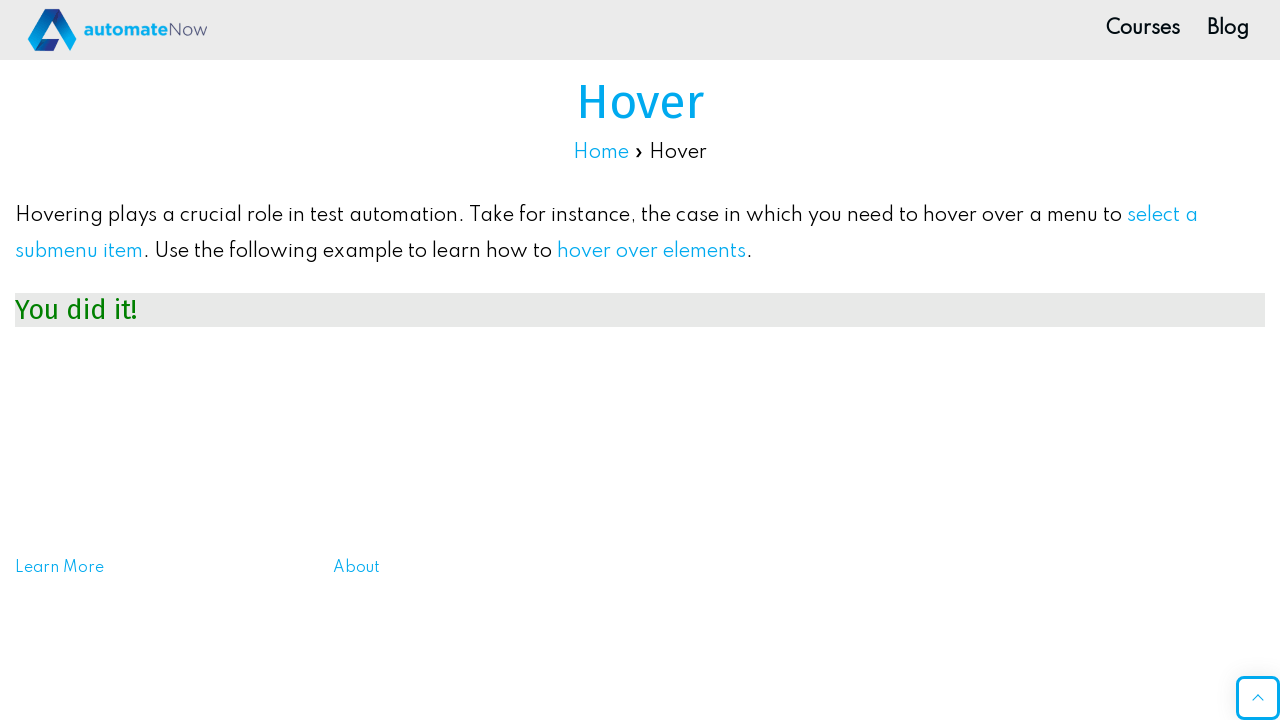